Tests dropdown functionality by clicking on a passenger info dropdown, incrementing the adult count 4 times using a loop, and then closing the dropdown panel.

Starting URL: https://rahulshettyacademy.com/dropdownsPractise/

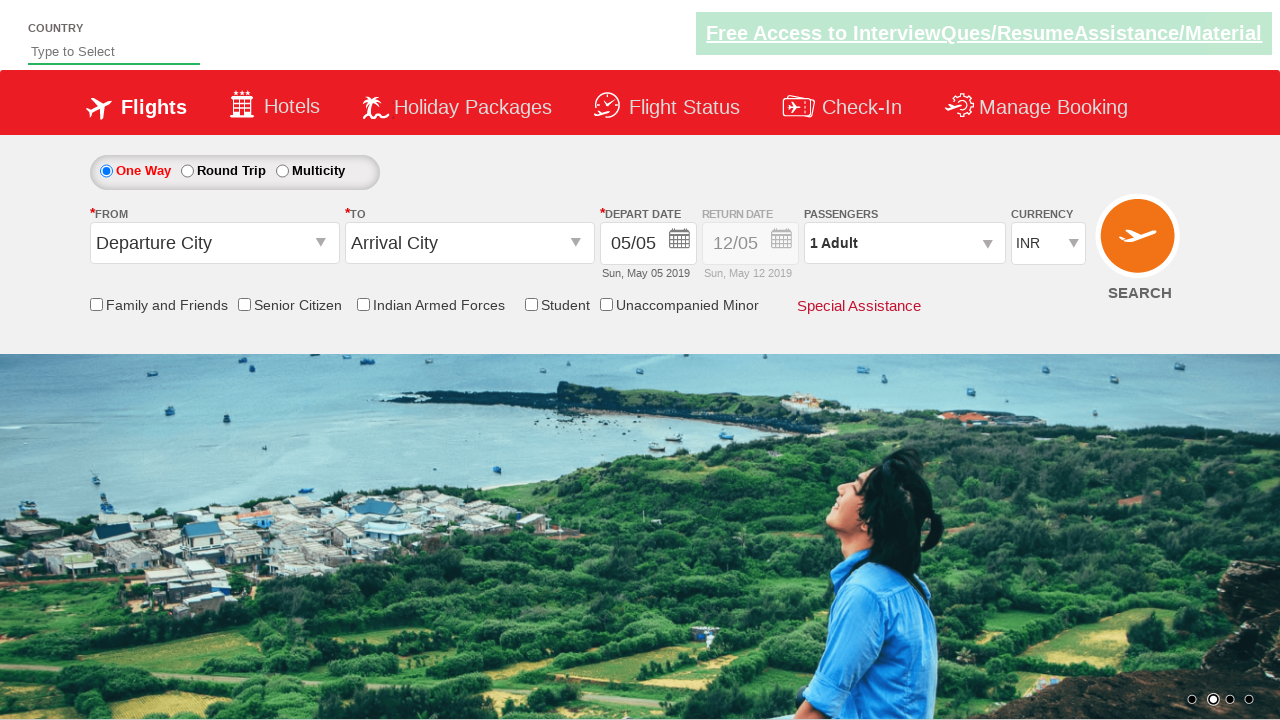

Clicked on passenger info dropdown to open it at (904, 243) on #divpaxinfo
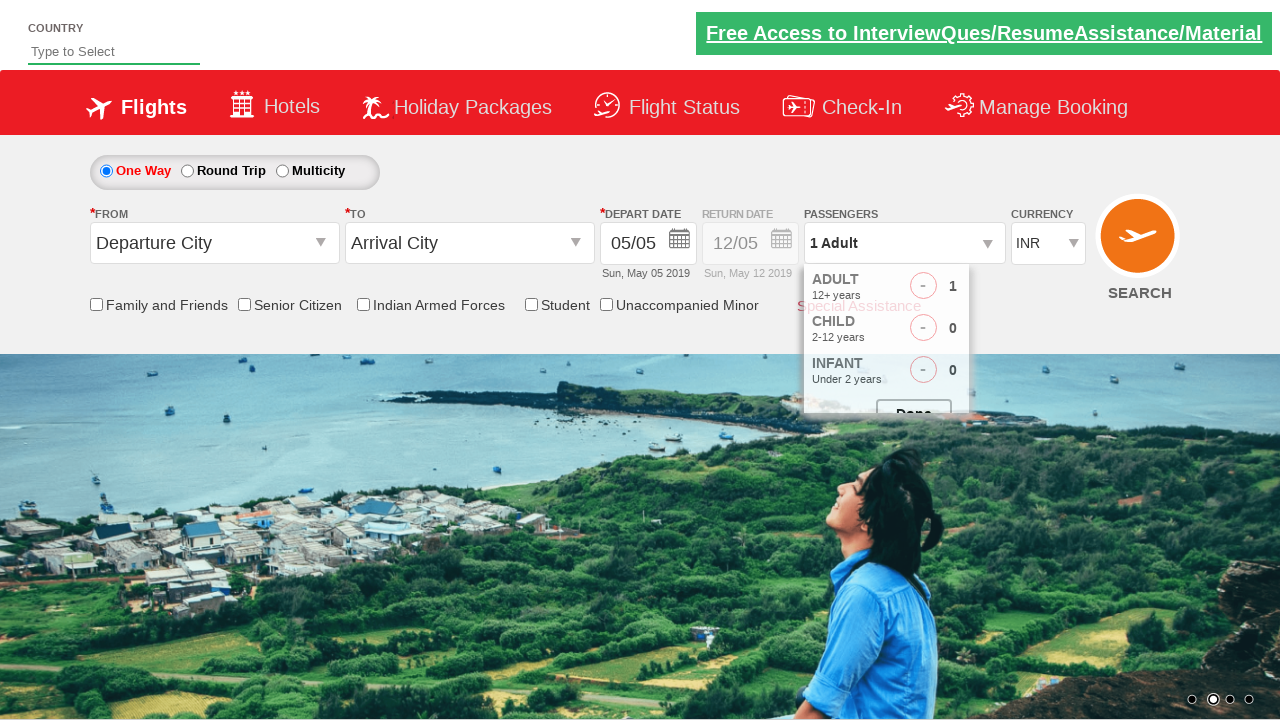

Dropdown opened and increment adult button became visible
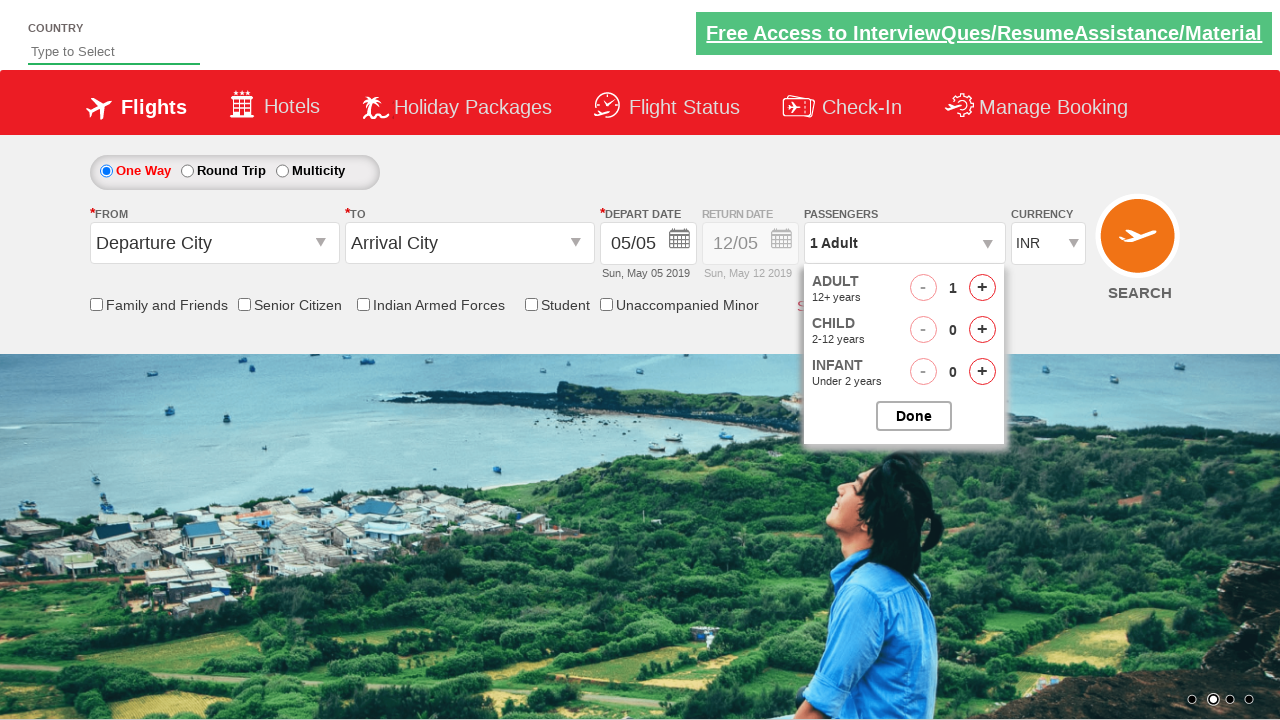

Clicked increment adult button (iteration 1 of 4) at (982, 288) on #hrefIncAdt
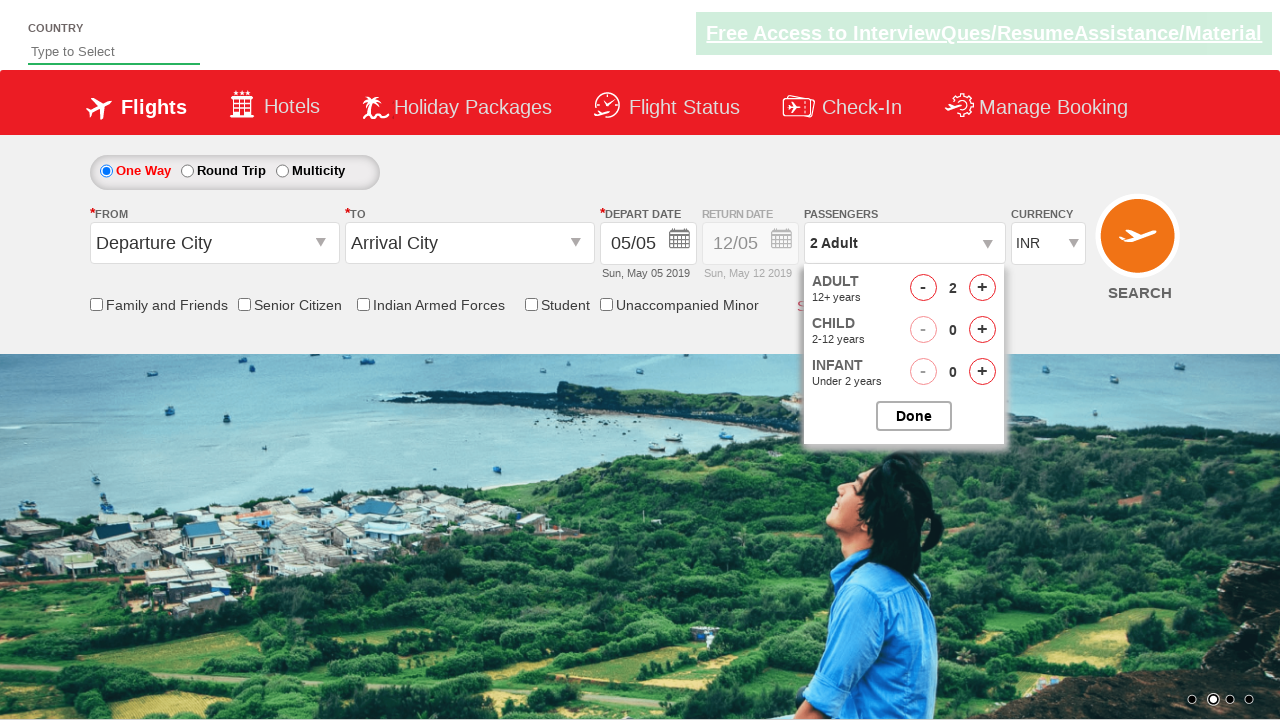

Clicked increment adult button (iteration 2 of 4) at (982, 288) on #hrefIncAdt
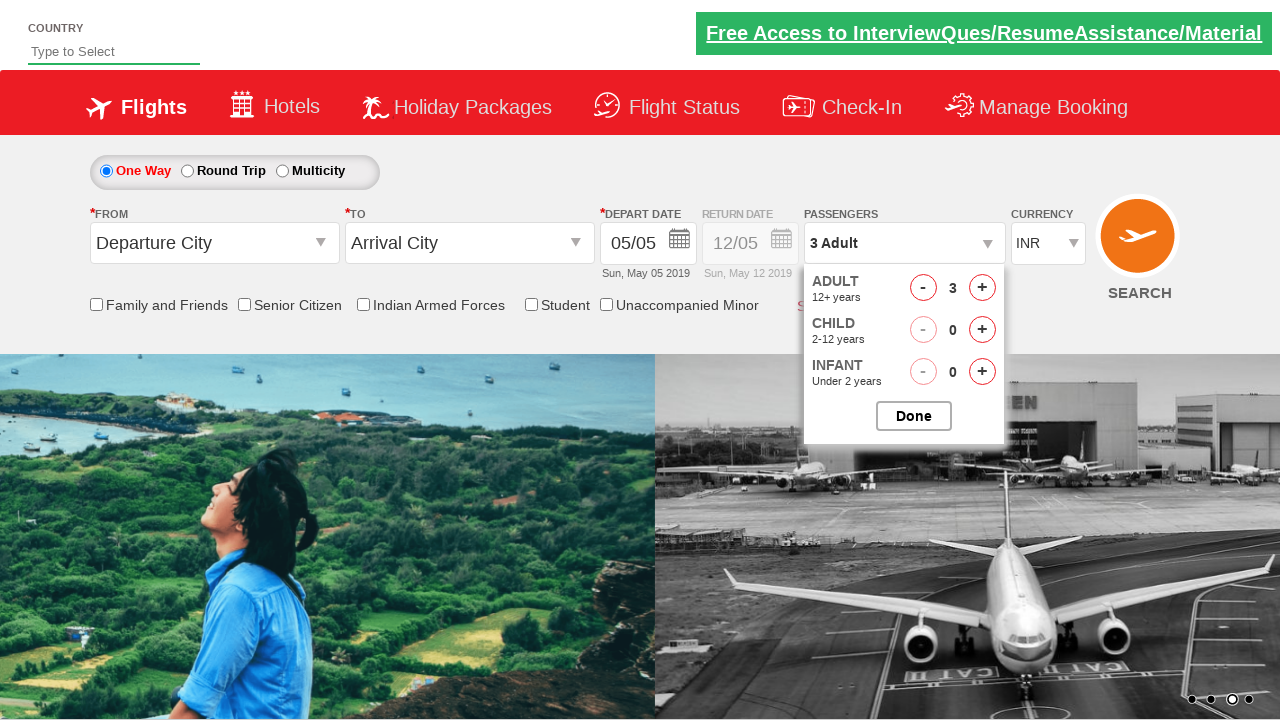

Clicked increment adult button (iteration 3 of 4) at (982, 288) on #hrefIncAdt
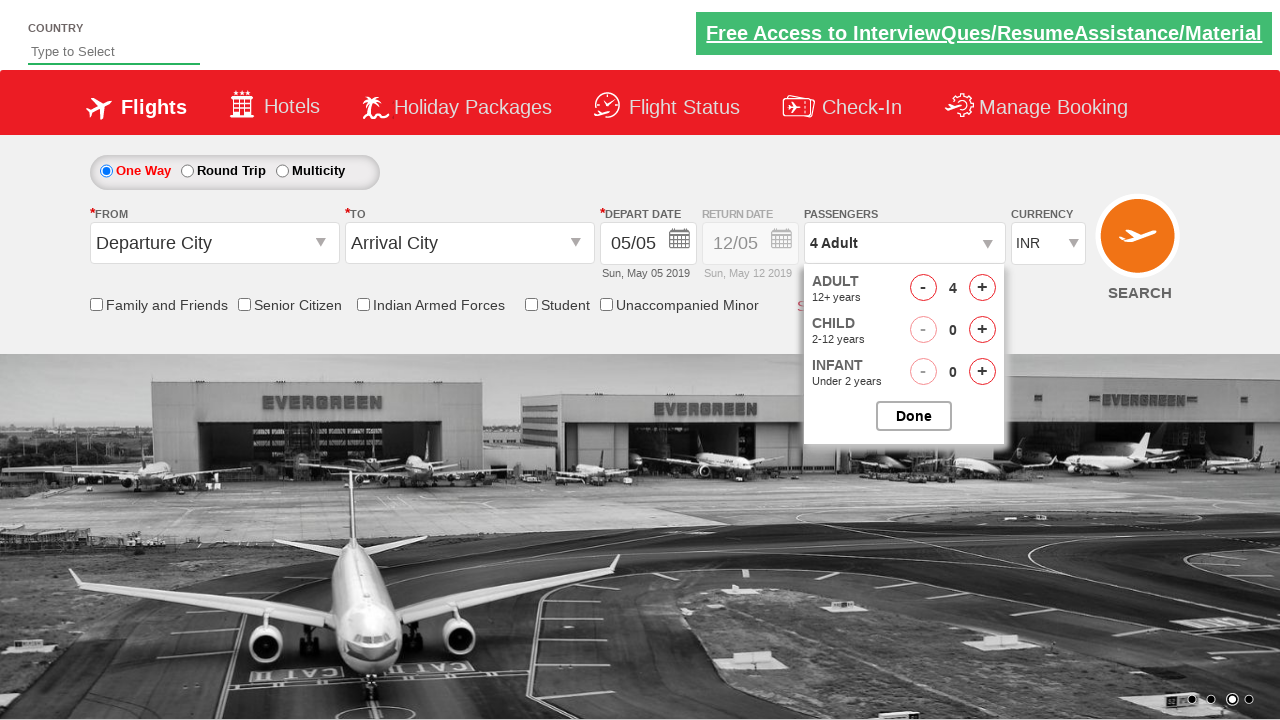

Clicked increment adult button (iteration 4 of 4) at (982, 288) on #hrefIncAdt
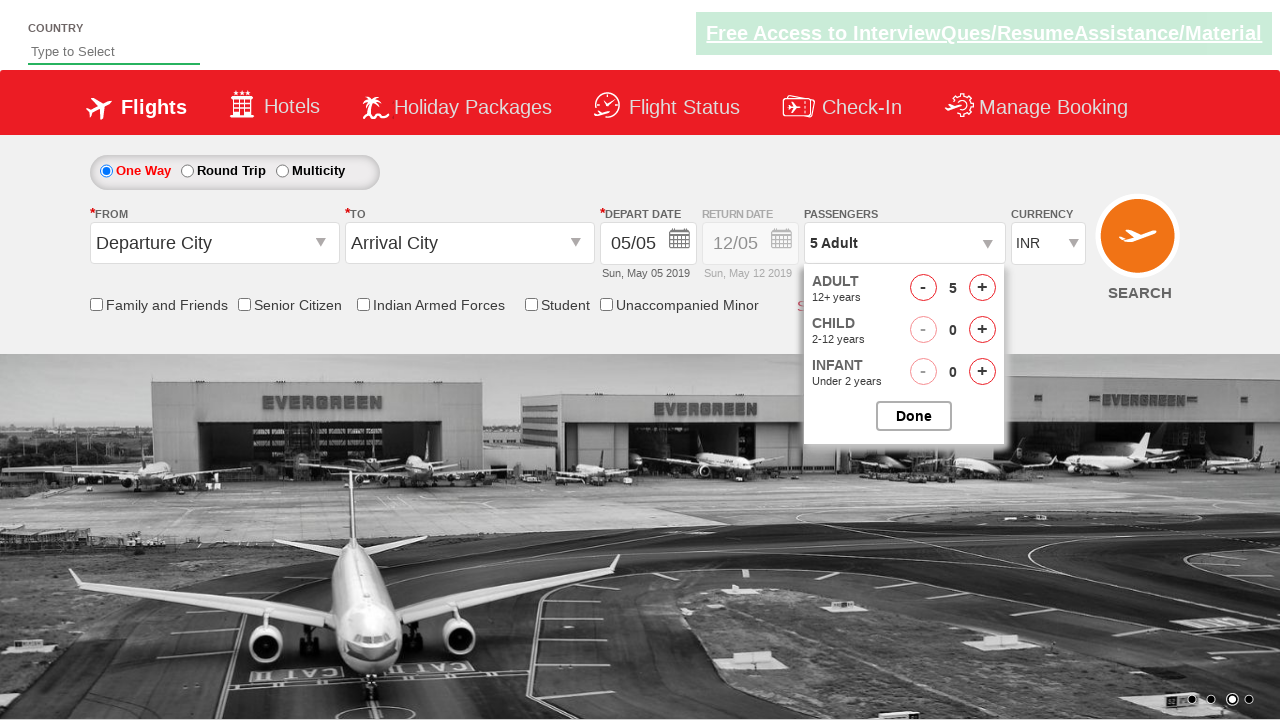

Clicked close button to close passenger options dropdown at (914, 416) on #btnclosepaxoption
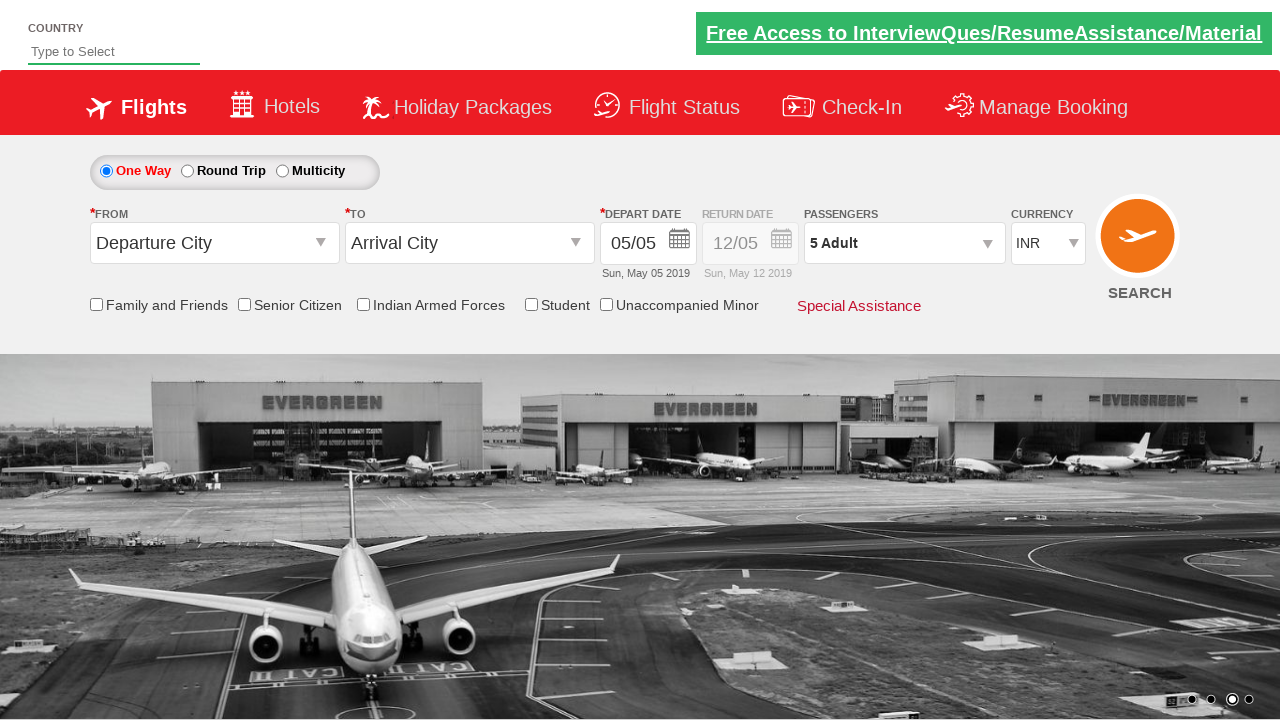

Dropdown closed and passenger info field updated
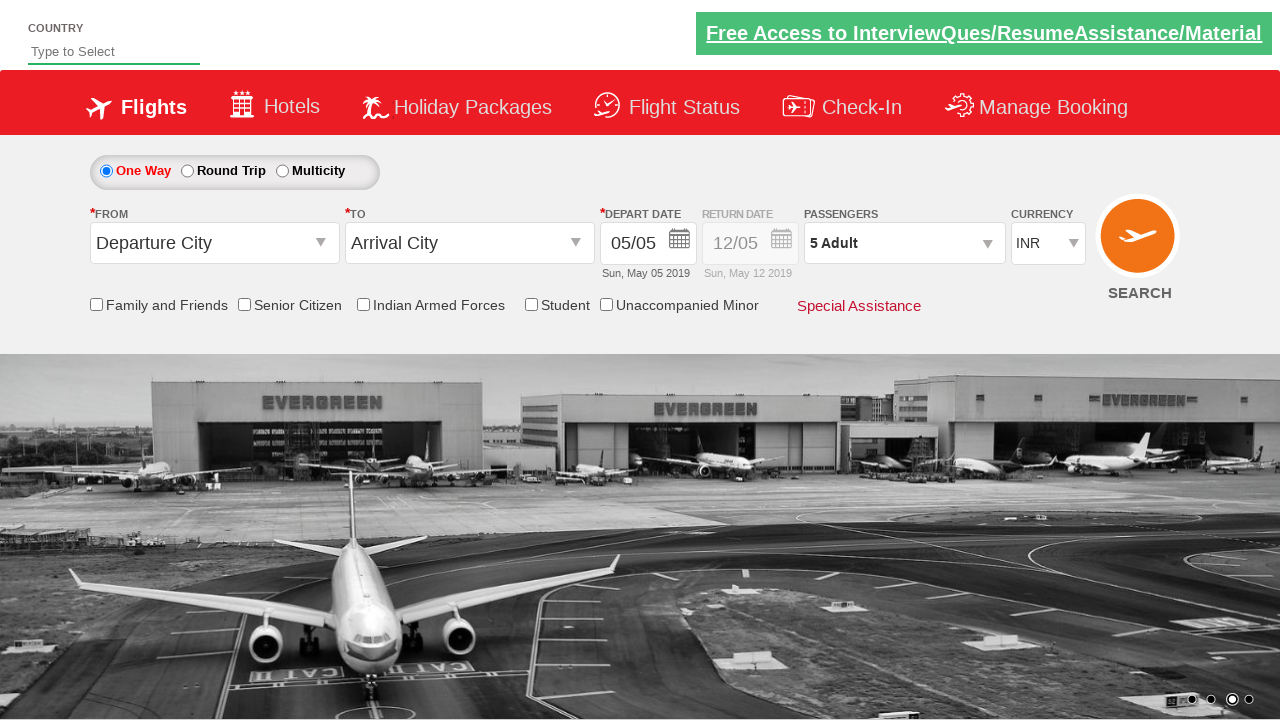

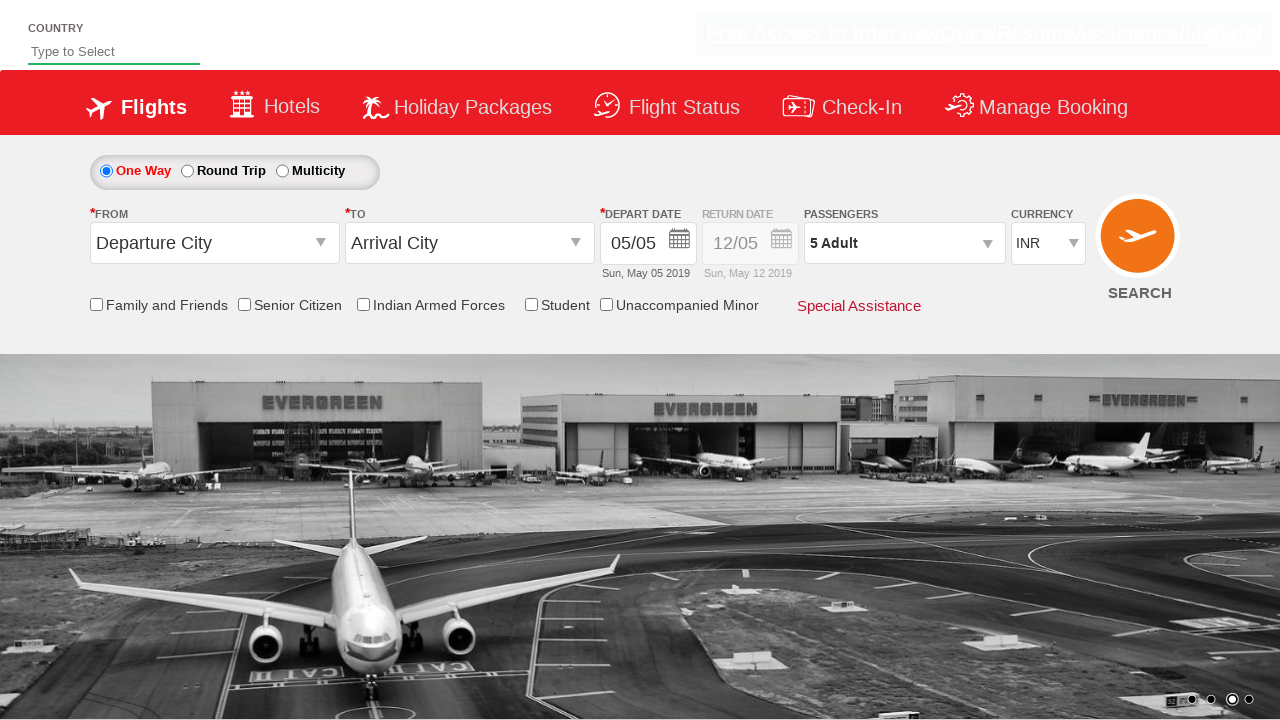